Navigates to W3Schools website and performs a page down scroll action

Starting URL: https://www.w3schools.com/

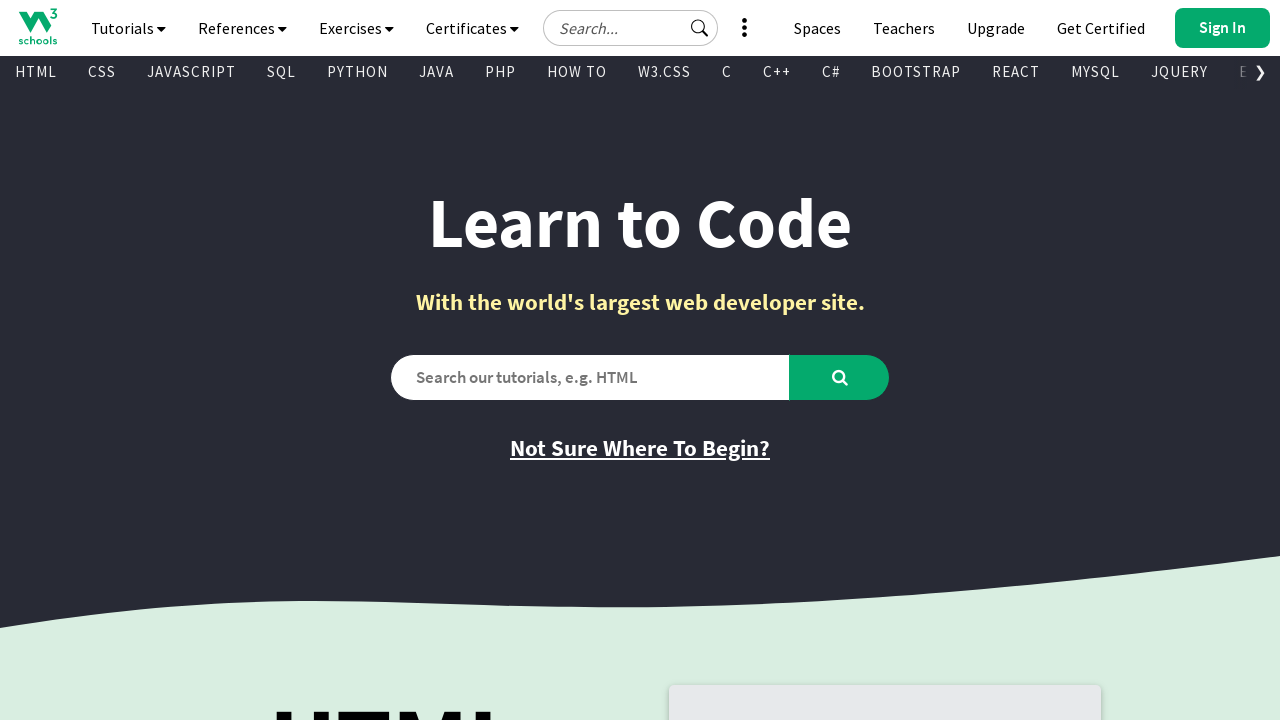

Pressed PageDown to scroll down the W3Schools page
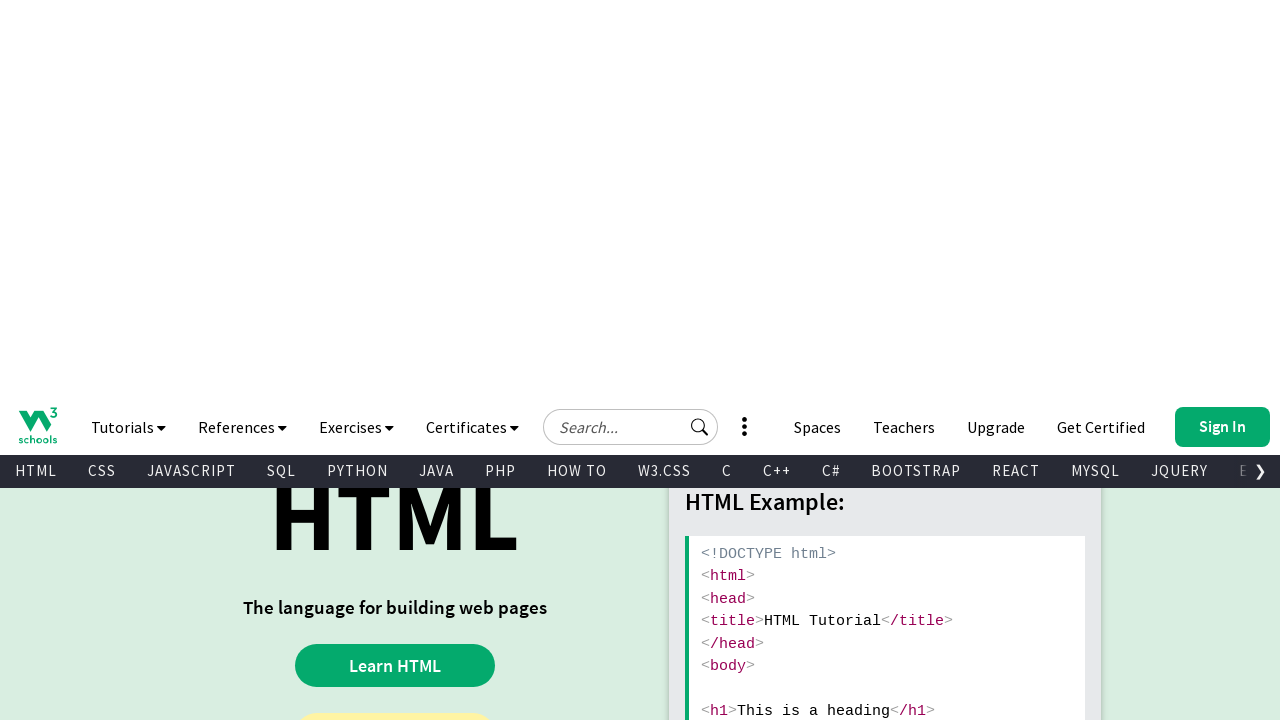

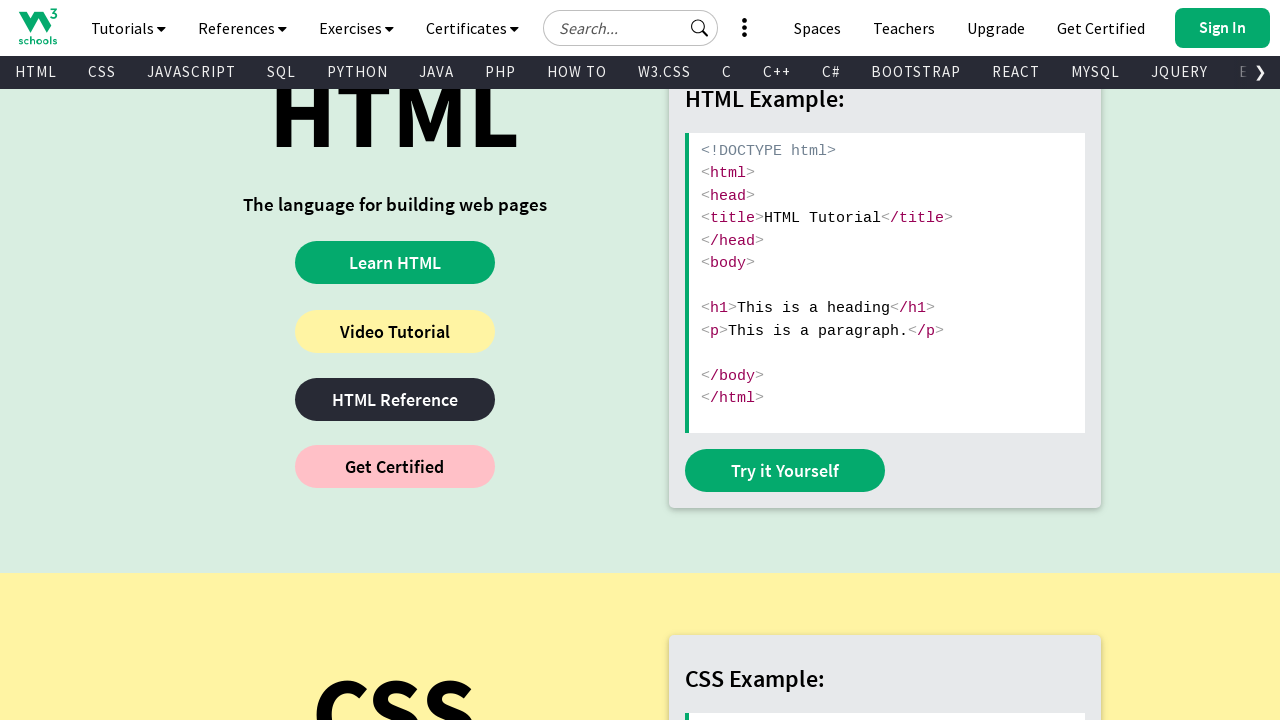